Tests unmarking completed todo items by unchecking their checkboxes.

Starting URL: https://demo.playwright.dev/todomvc

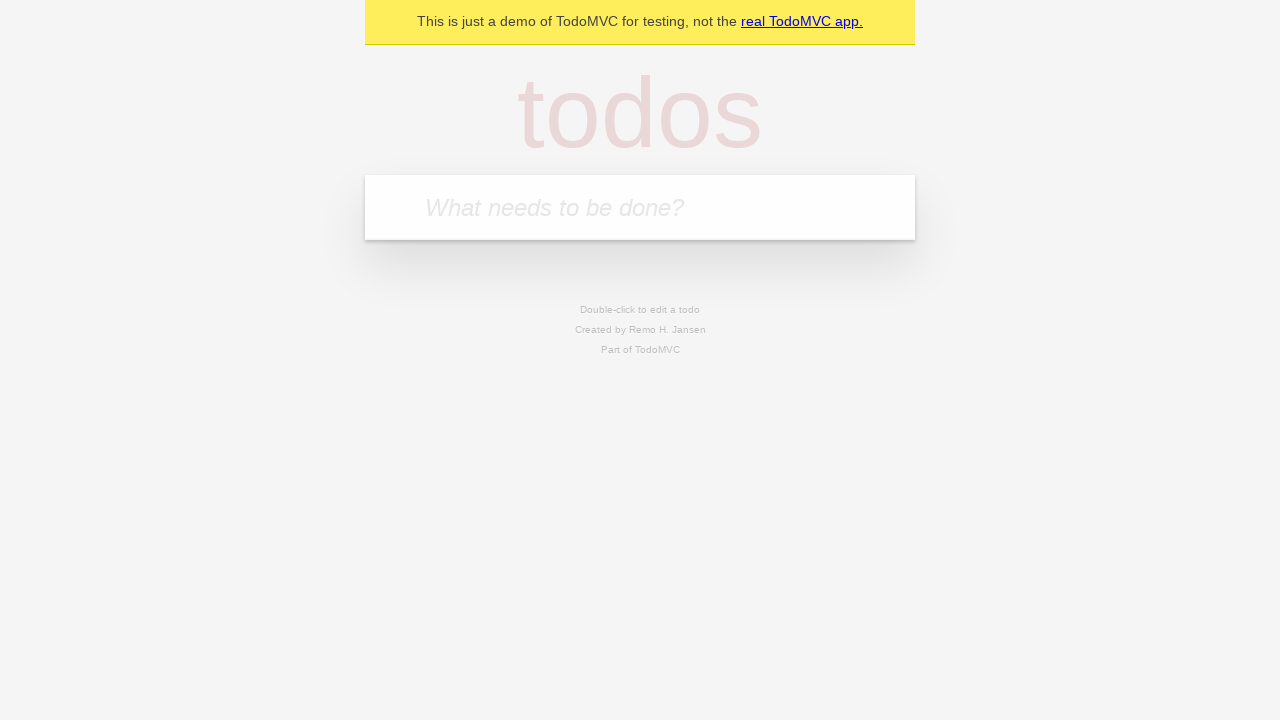

Filled todo input with 'buy some cheese' on internal:attr=[placeholder="What needs to be done?"i]
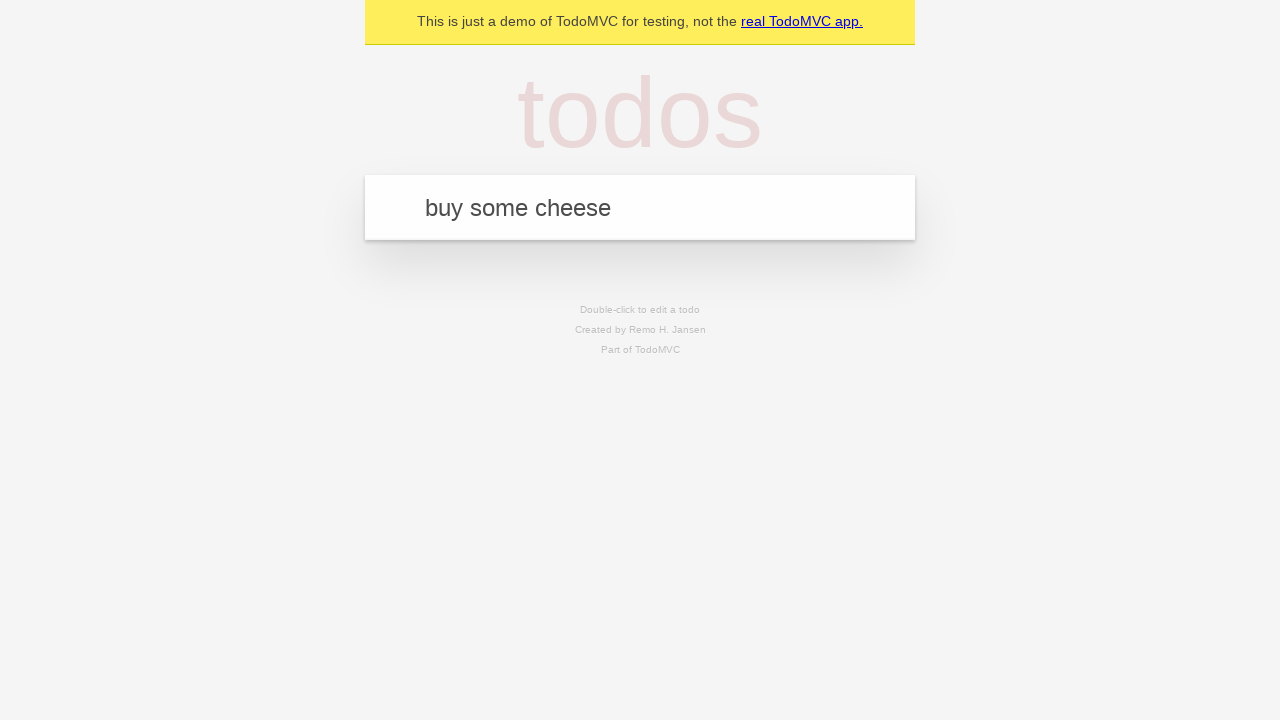

Pressed Enter to create first todo item on internal:attr=[placeholder="What needs to be done?"i]
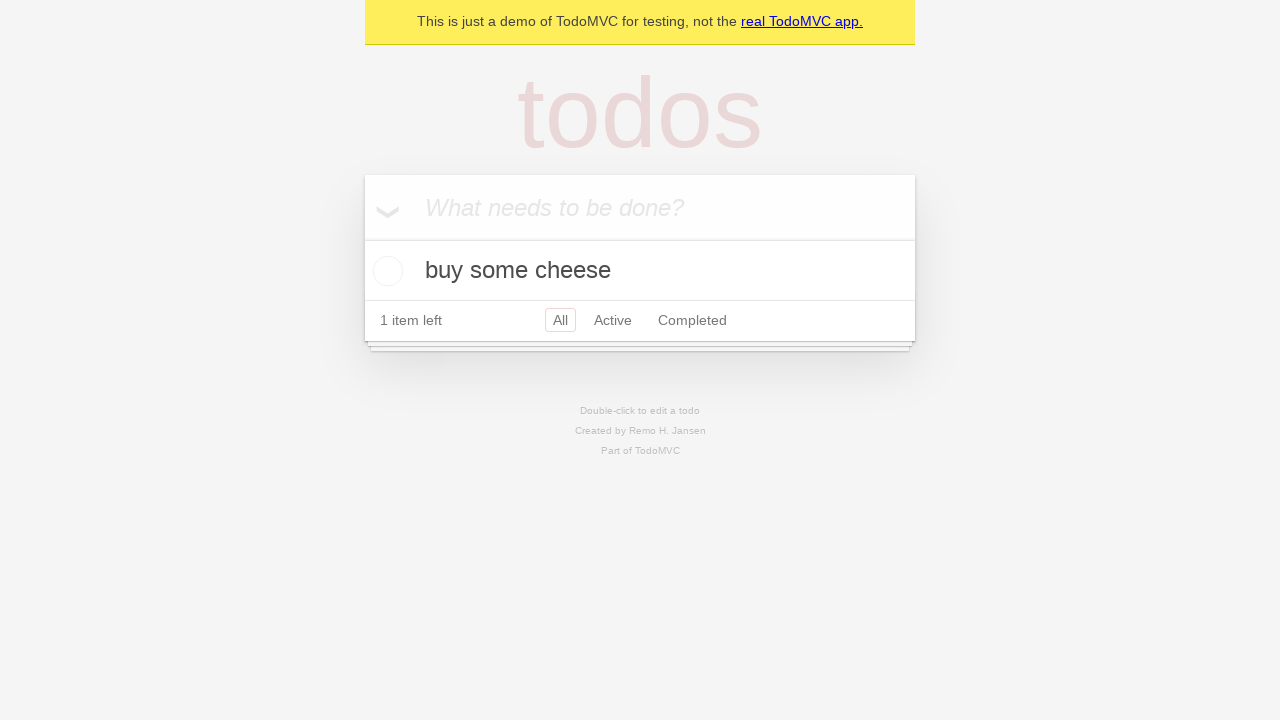

Filled todo input with 'feed the cat' on internal:attr=[placeholder="What needs to be done?"i]
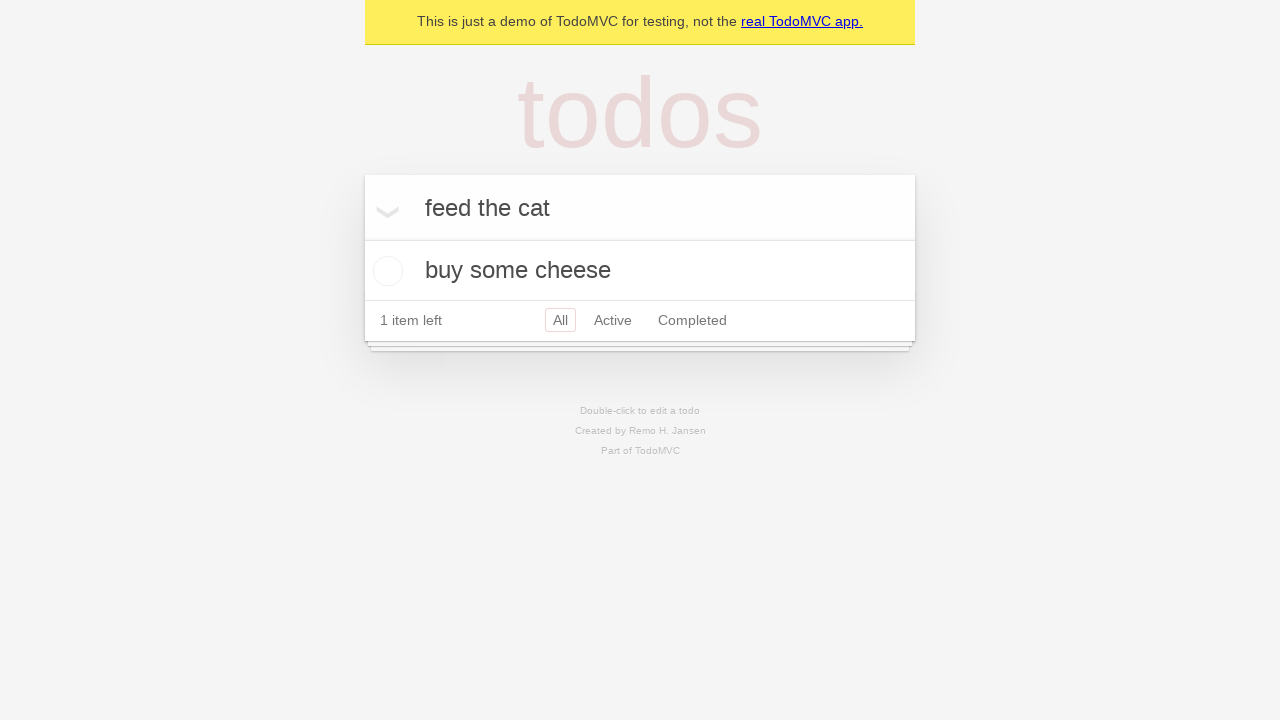

Pressed Enter to create second todo item on internal:attr=[placeholder="What needs to be done?"i]
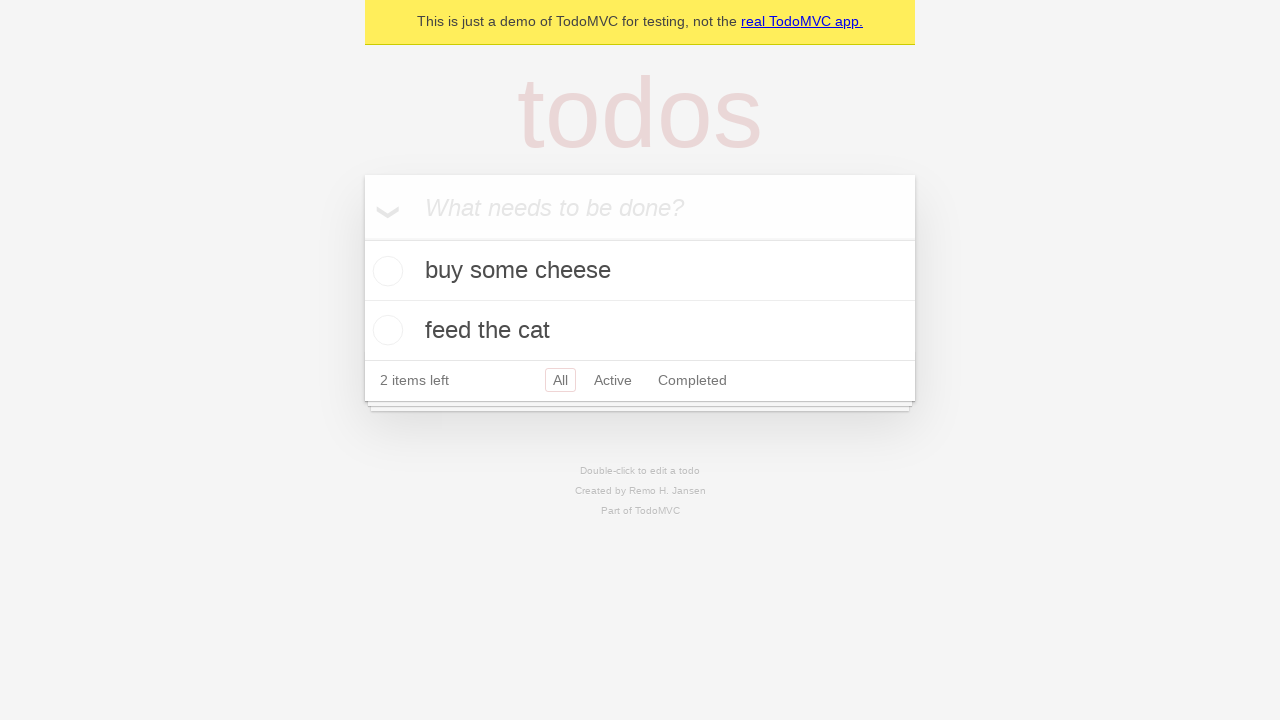

Second todo item loaded
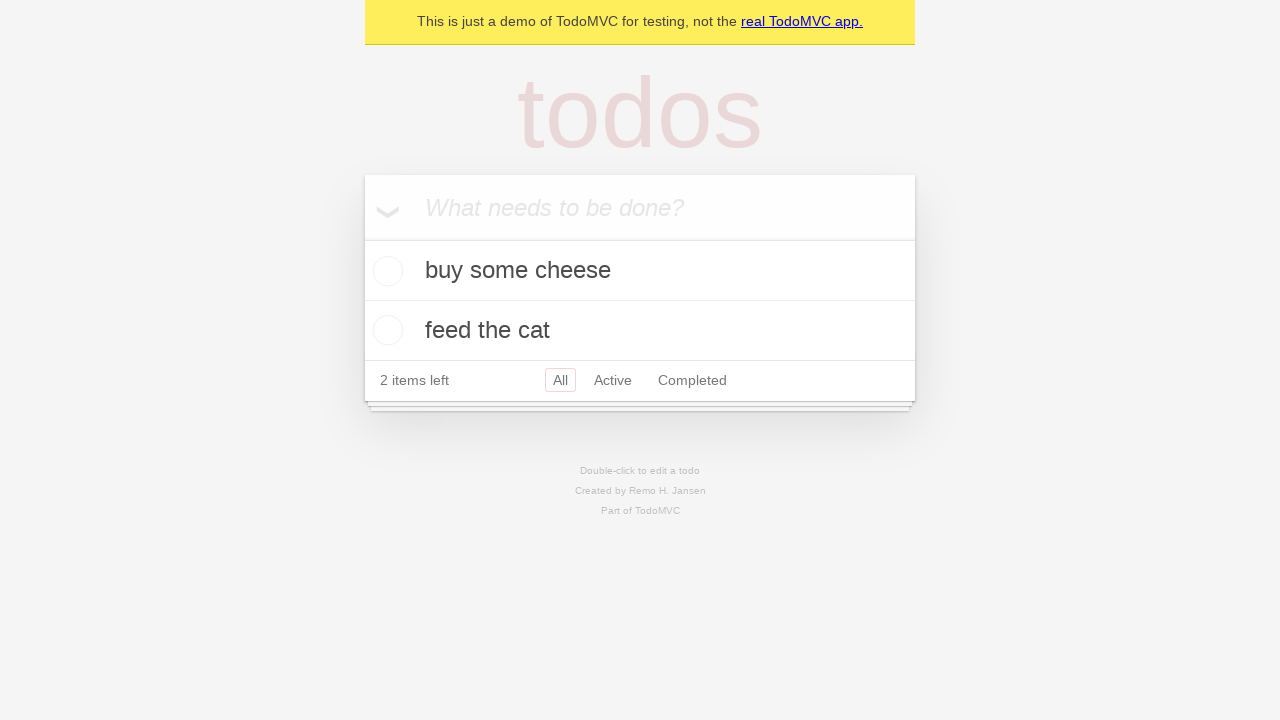

Checked checkbox for first todo item to mark as complete at (385, 271) on [data-testid='todo-item'] >> nth=0 >> internal:role=checkbox
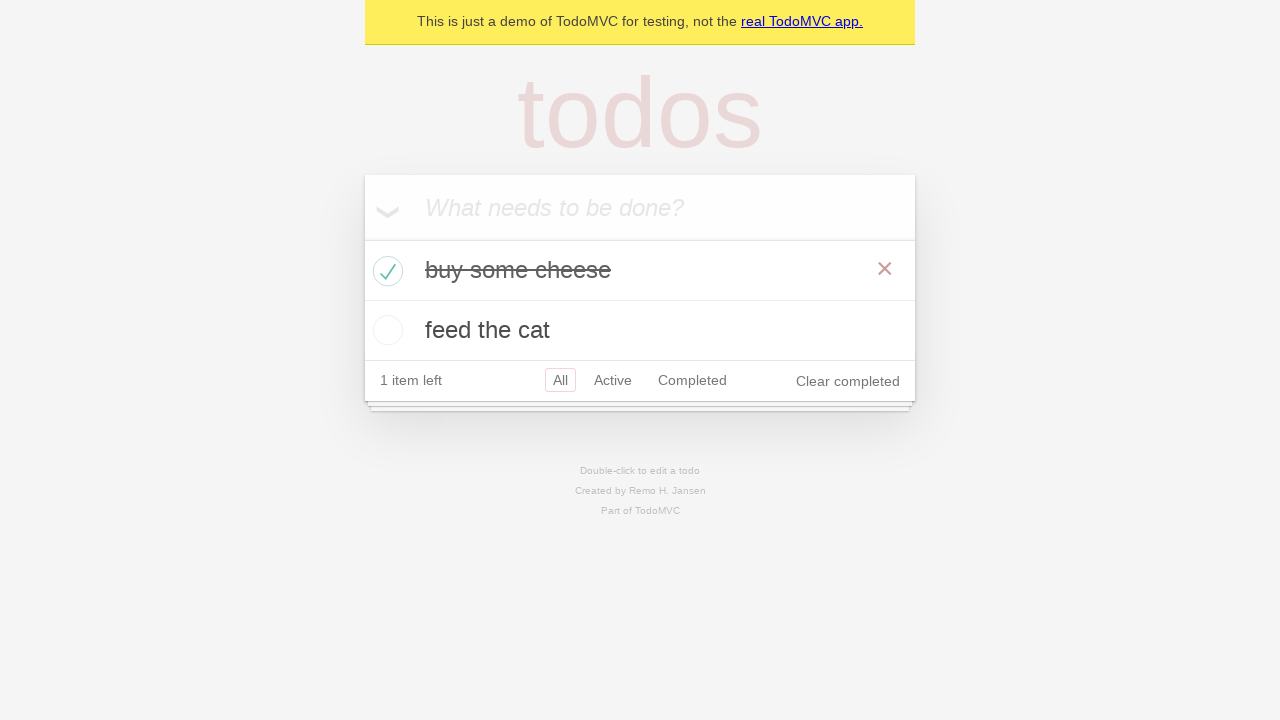

Unchecked checkbox for first todo item to mark as incomplete at (385, 271) on [data-testid='todo-item'] >> nth=0 >> internal:role=checkbox
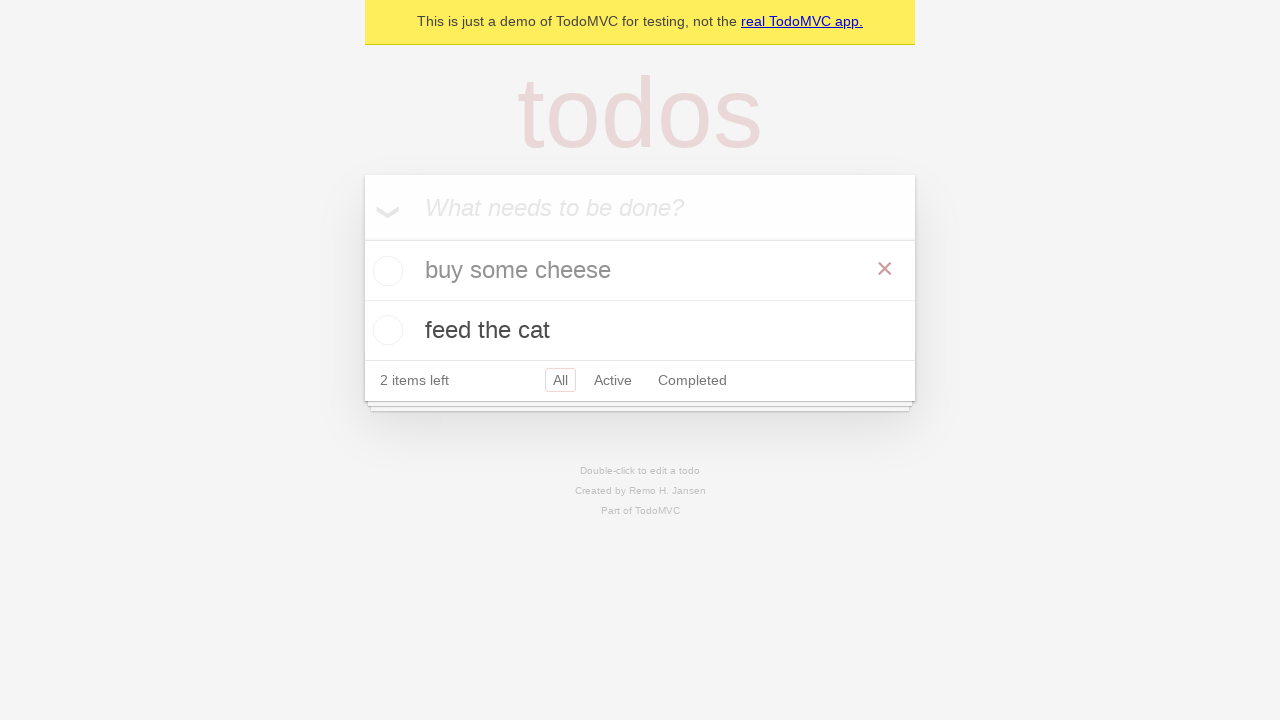

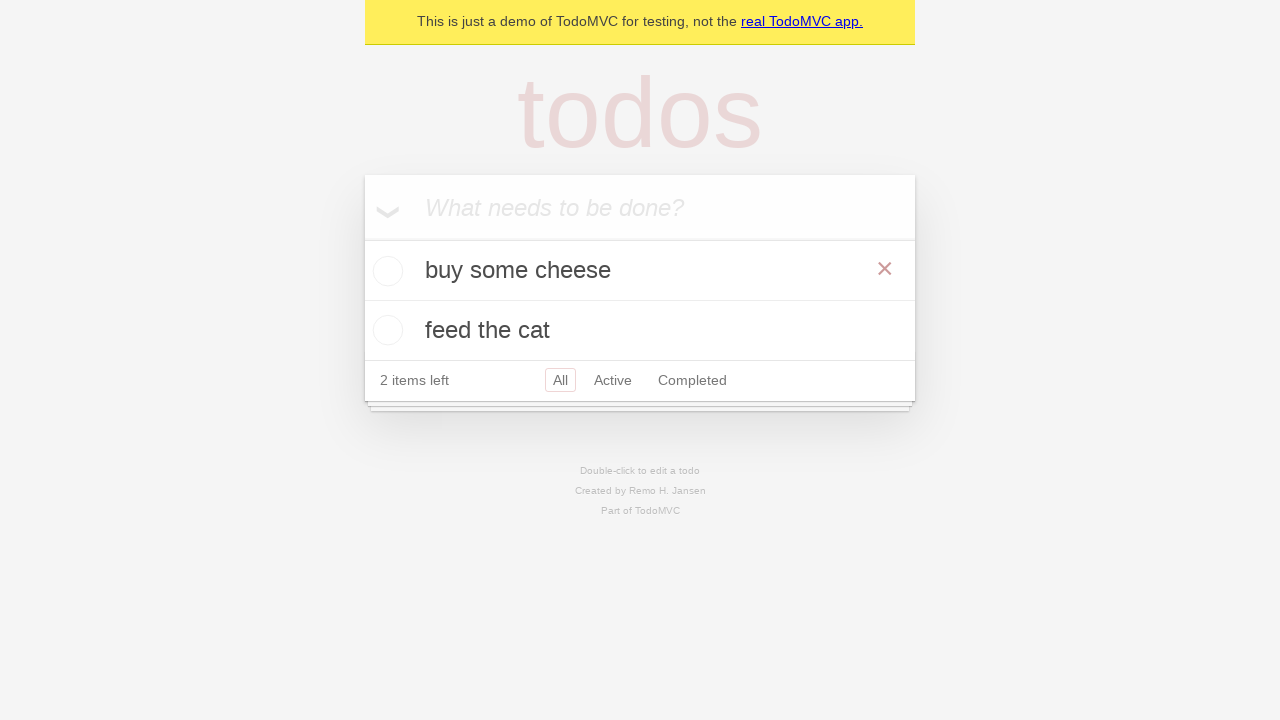